Tests filtering to display active items and using browser back button to navigate filter history

Starting URL: https://demo.playwright.dev/todomvc

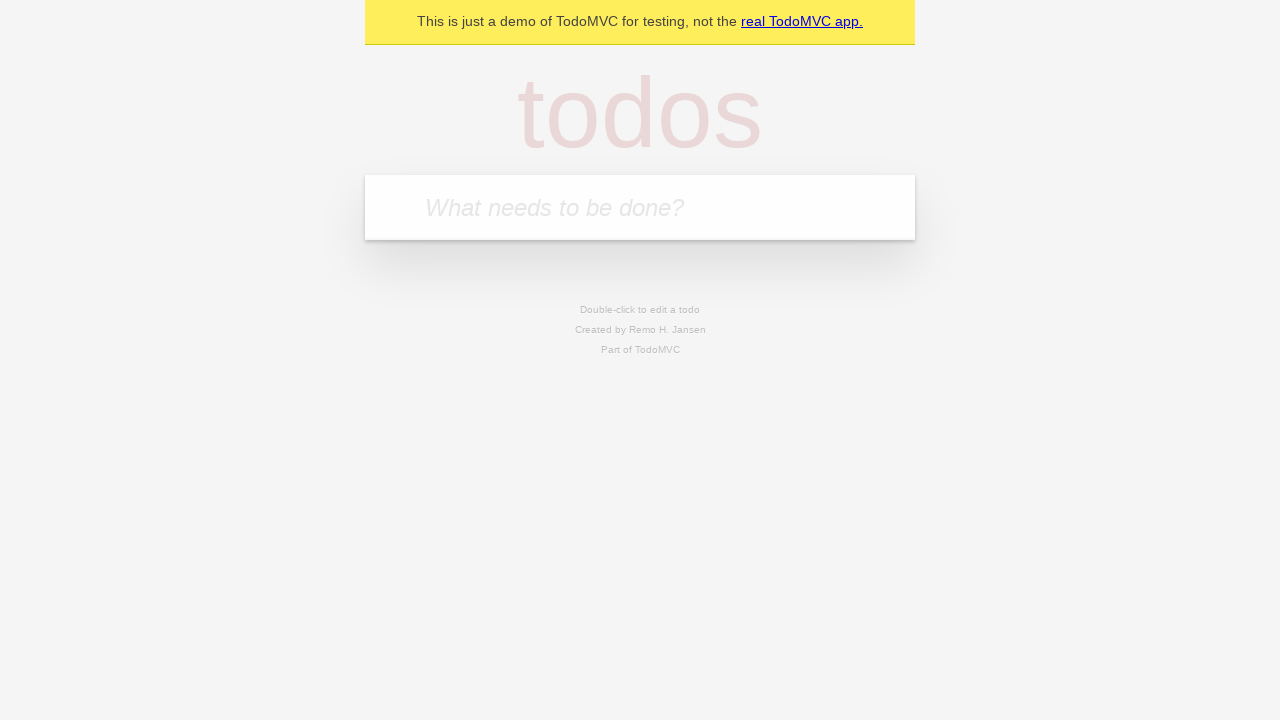

Filled todo input with 'buy some cheese' on internal:attr=[placeholder="What needs to be done?"i]
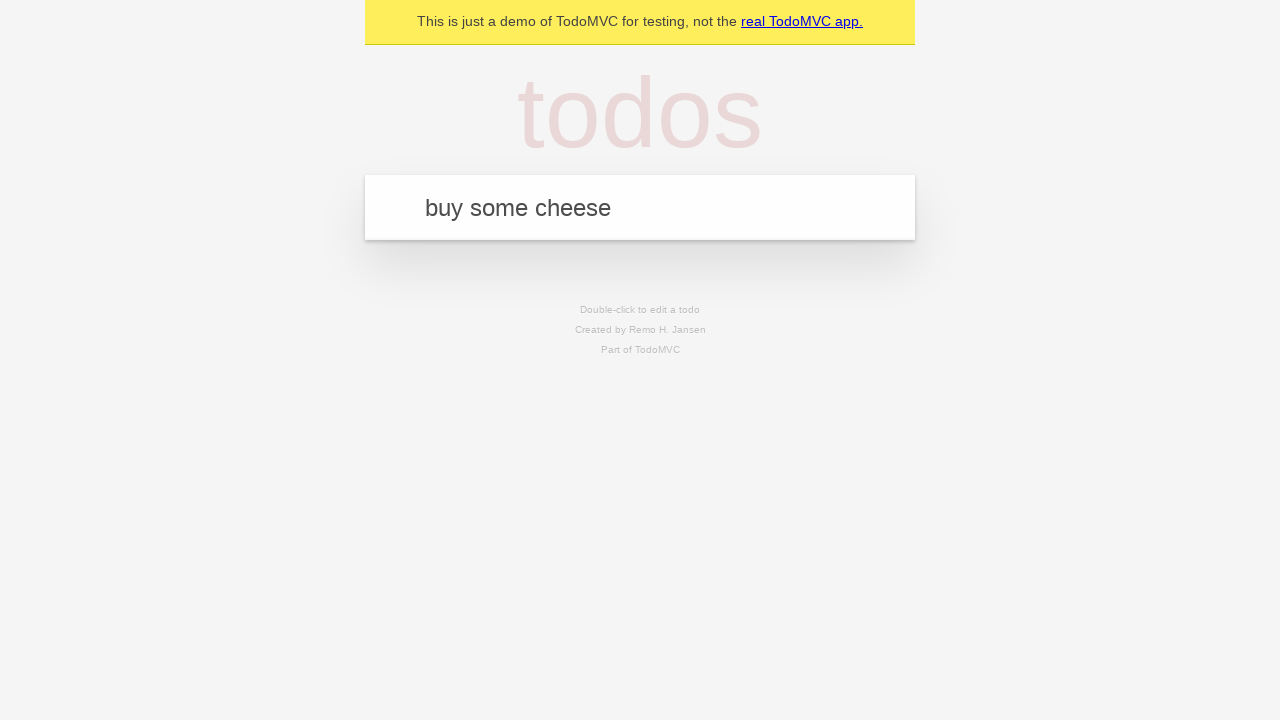

Pressed Enter to create todo 'buy some cheese' on internal:attr=[placeholder="What needs to be done?"i]
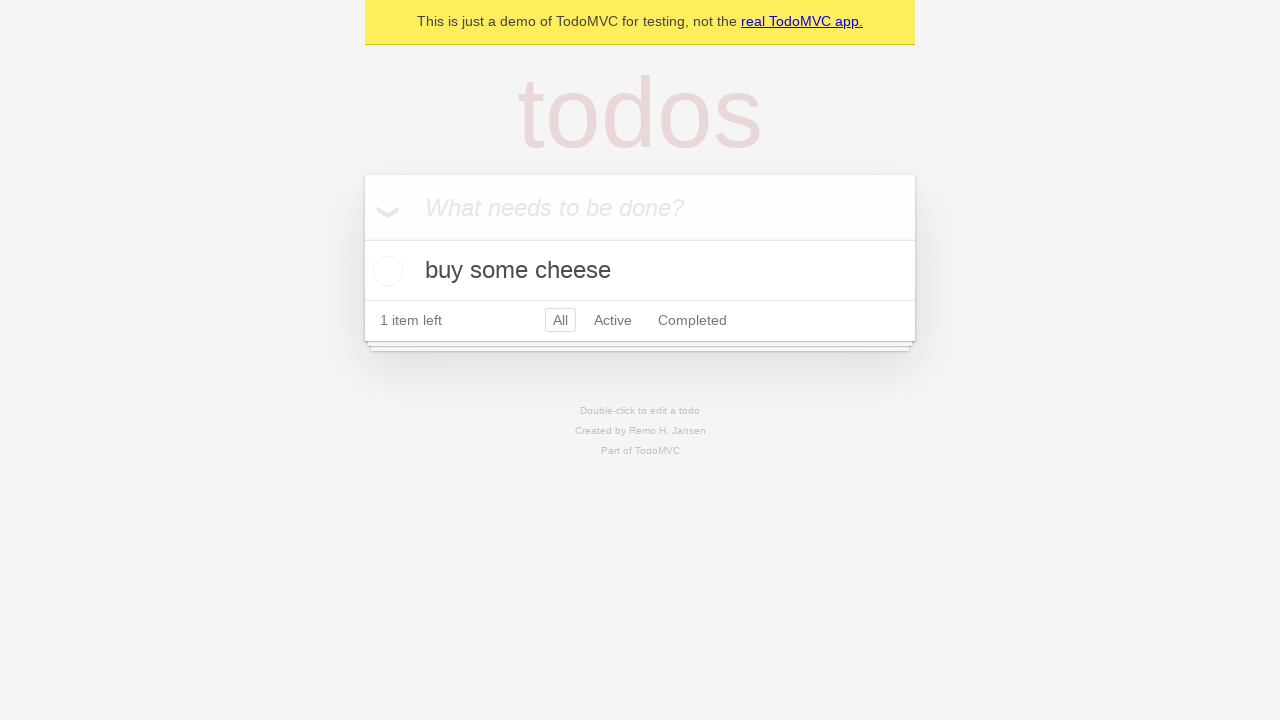

Filled todo input with 'feed the cat' on internal:attr=[placeholder="What needs to be done?"i]
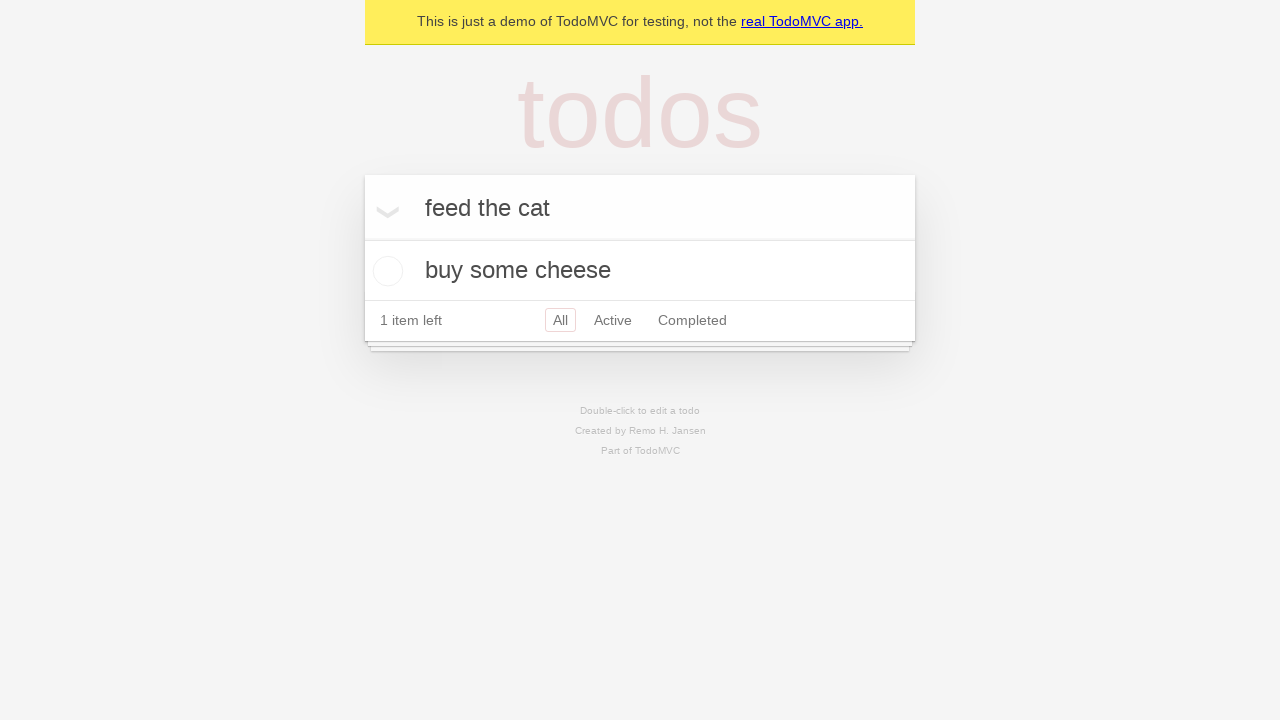

Pressed Enter to create todo 'feed the cat' on internal:attr=[placeholder="What needs to be done?"i]
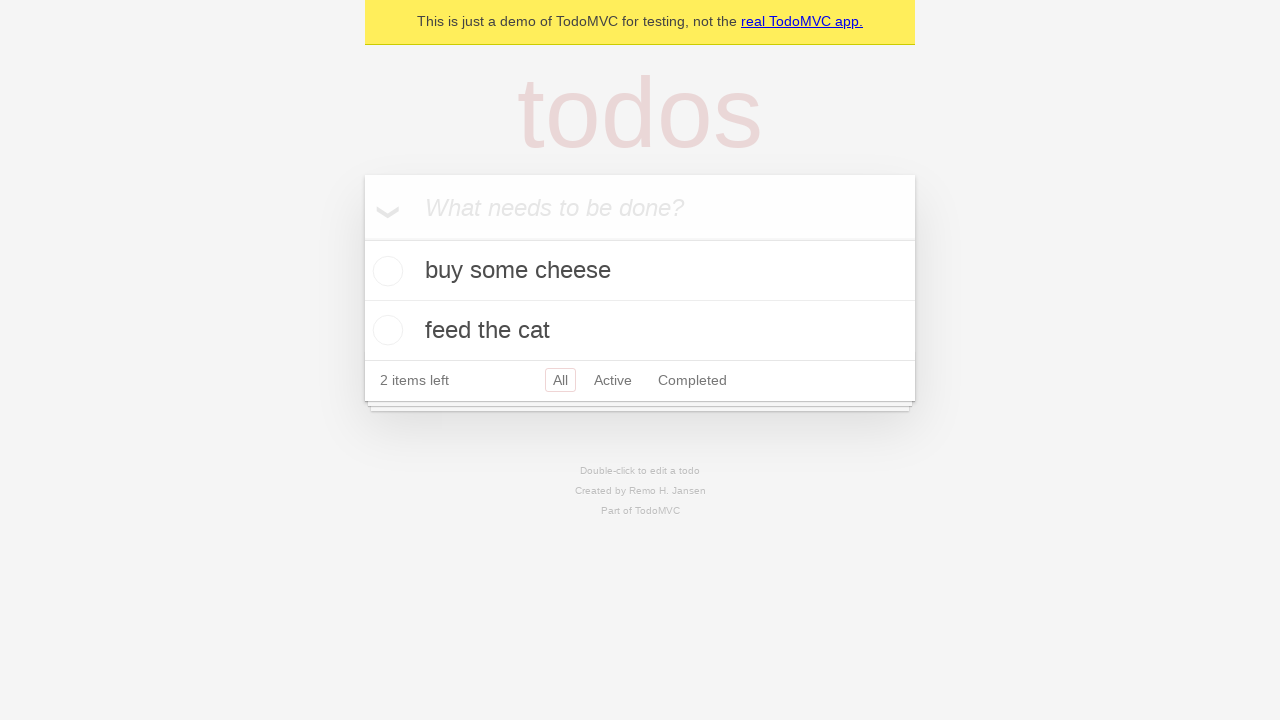

Filled todo input with 'book a doctors appointment' on internal:attr=[placeholder="What needs to be done?"i]
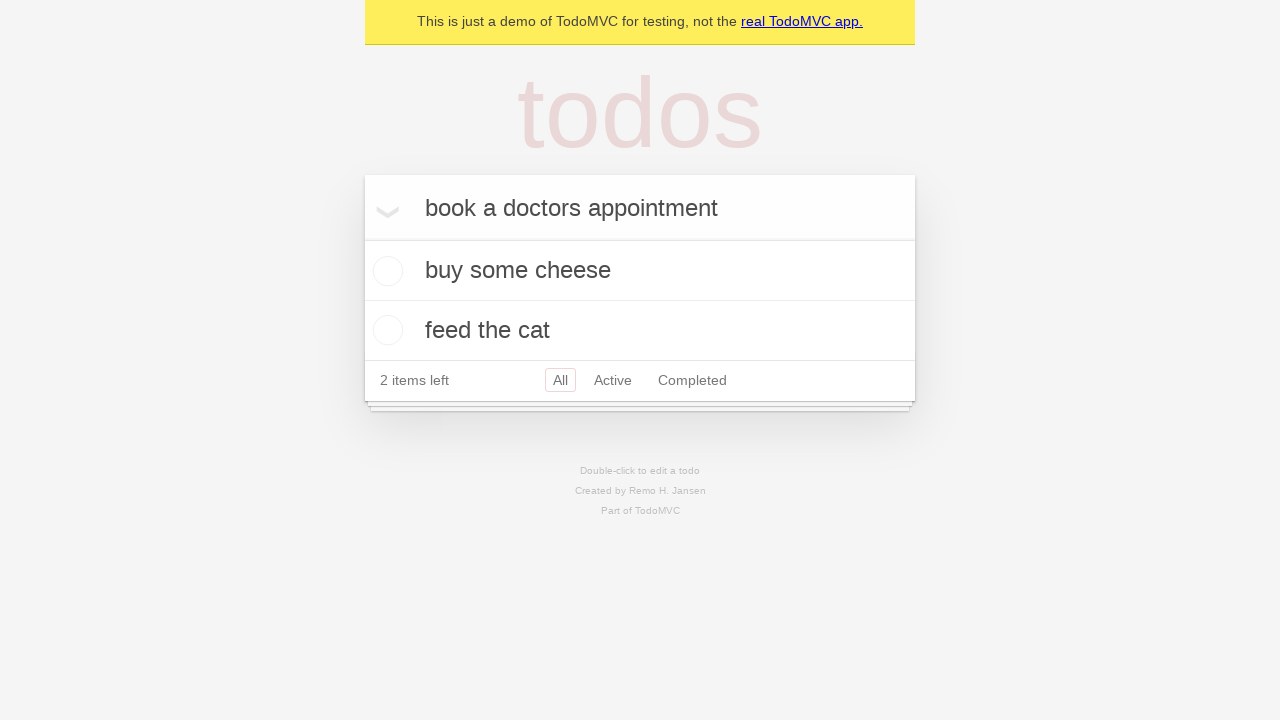

Pressed Enter to create todo 'book a doctors appointment' on internal:attr=[placeholder="What needs to be done?"i]
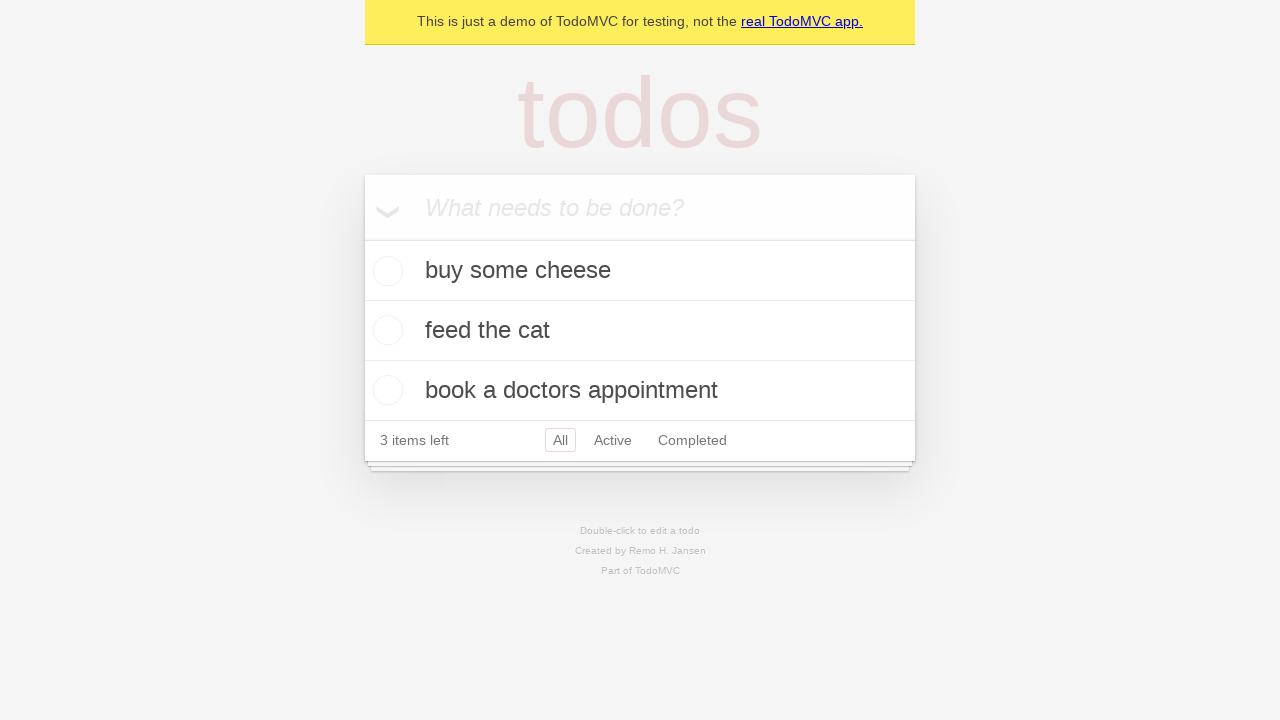

Checked the second todo item at (385, 330) on internal:testid=[data-testid="todo-item"s] >> nth=1 >> internal:role=checkbox
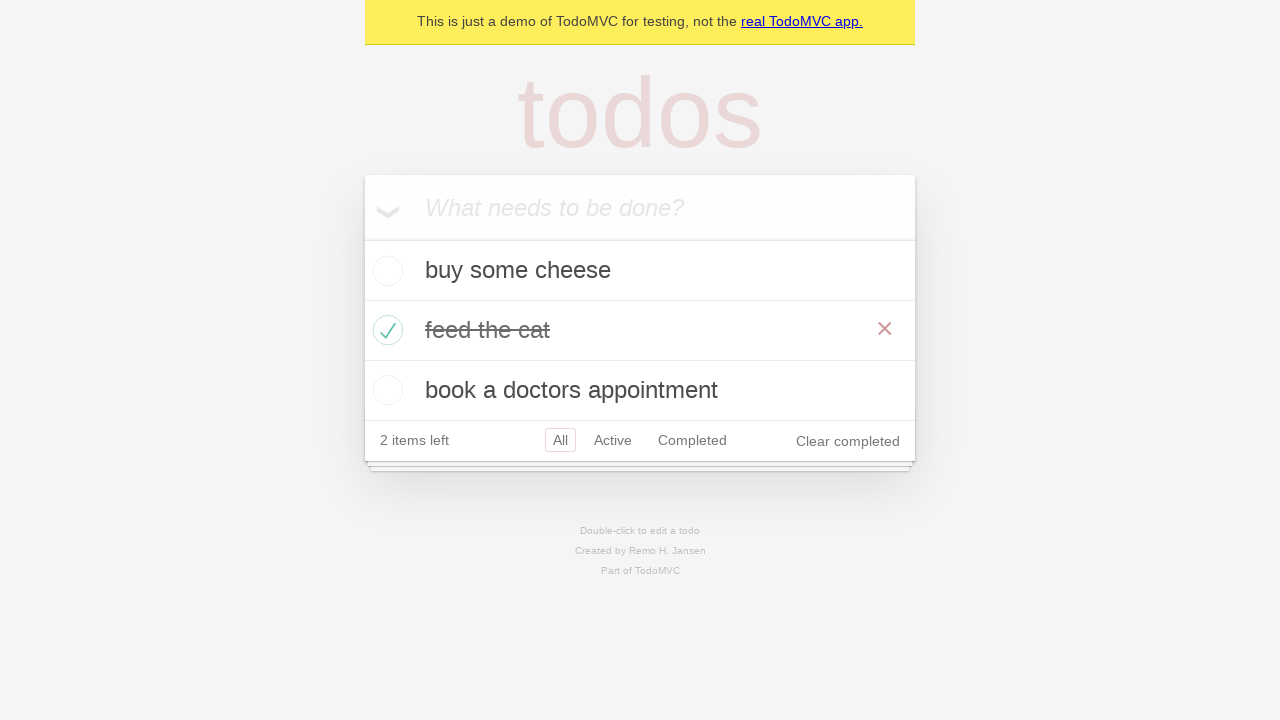

Clicked 'All' filter at (560, 440) on internal:role=link[name="All"i]
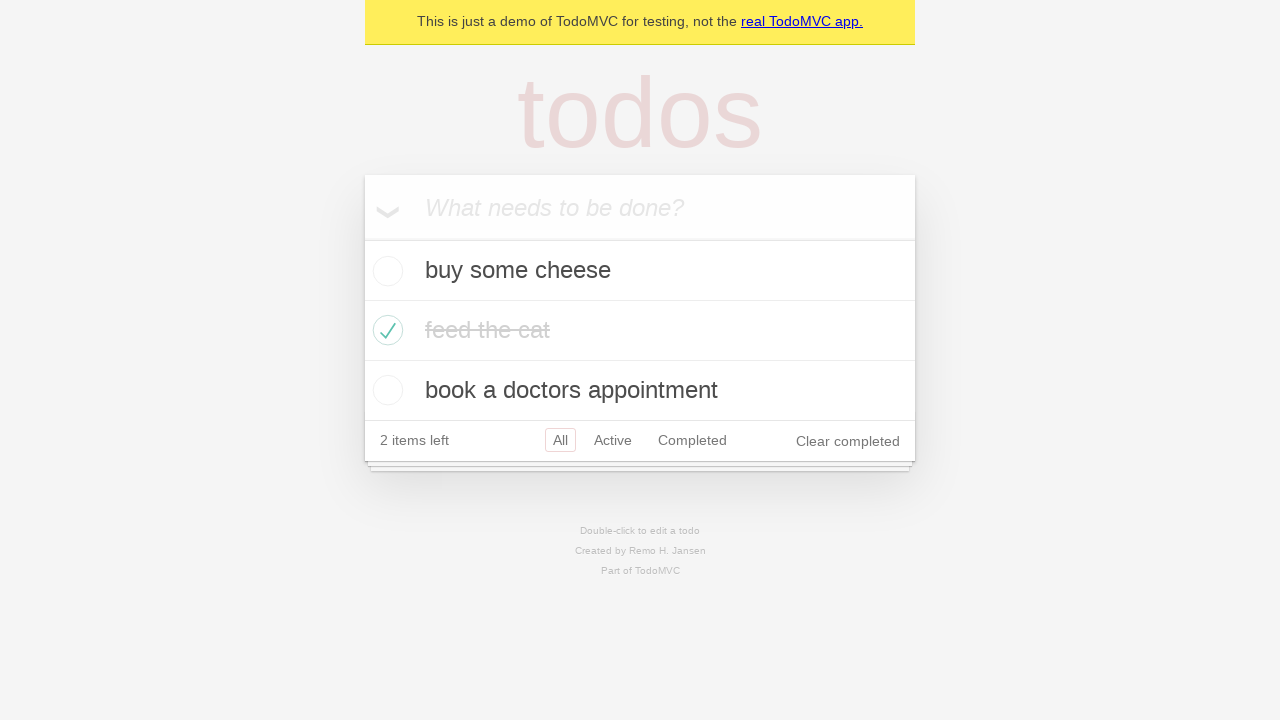

Clicked 'Active' filter to display active items at (613, 440) on internal:role=link[name="Active"i]
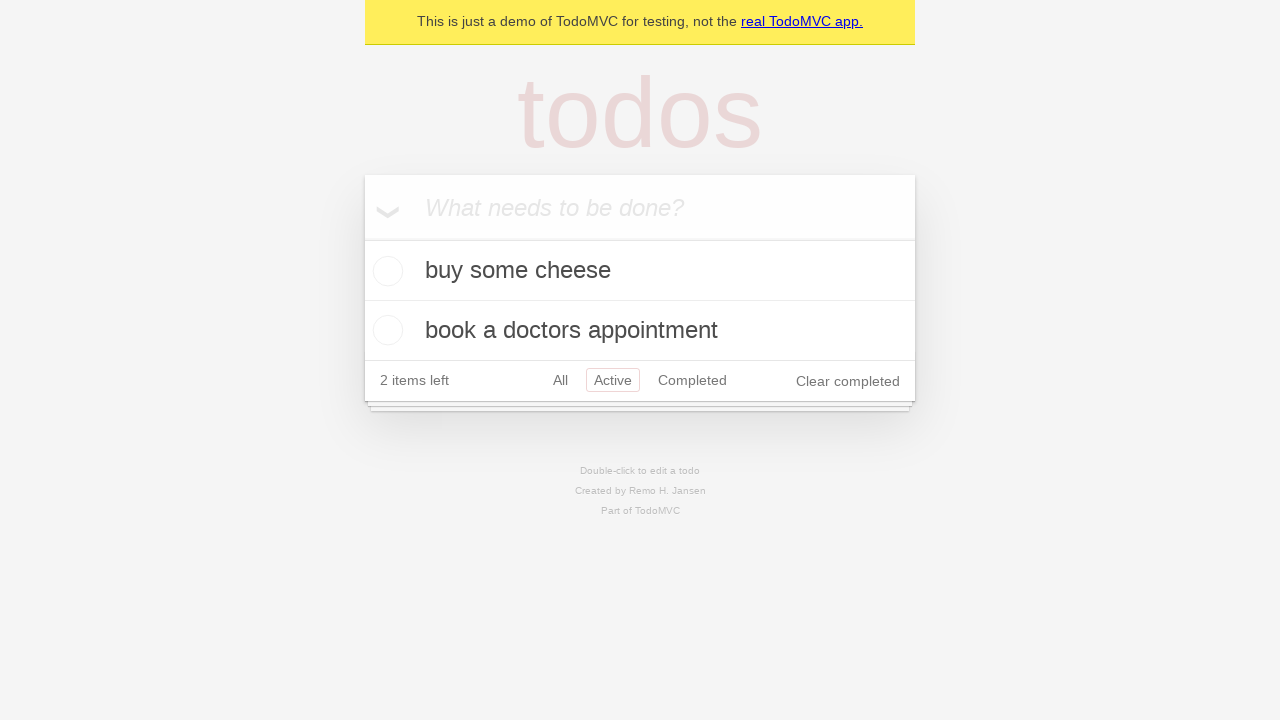

Clicked 'Completed' filter to display completed items at (692, 380) on internal:role=link[name="Completed"i]
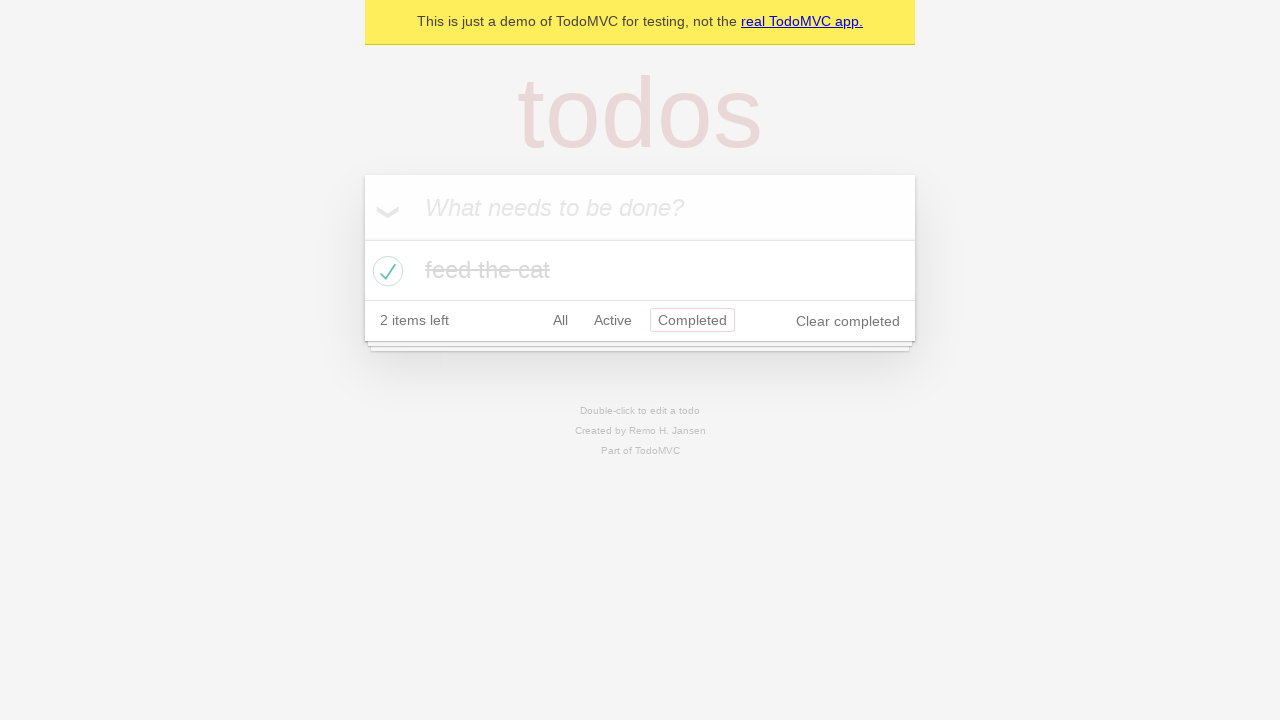

Navigated back to 'Active' filter using browser back button
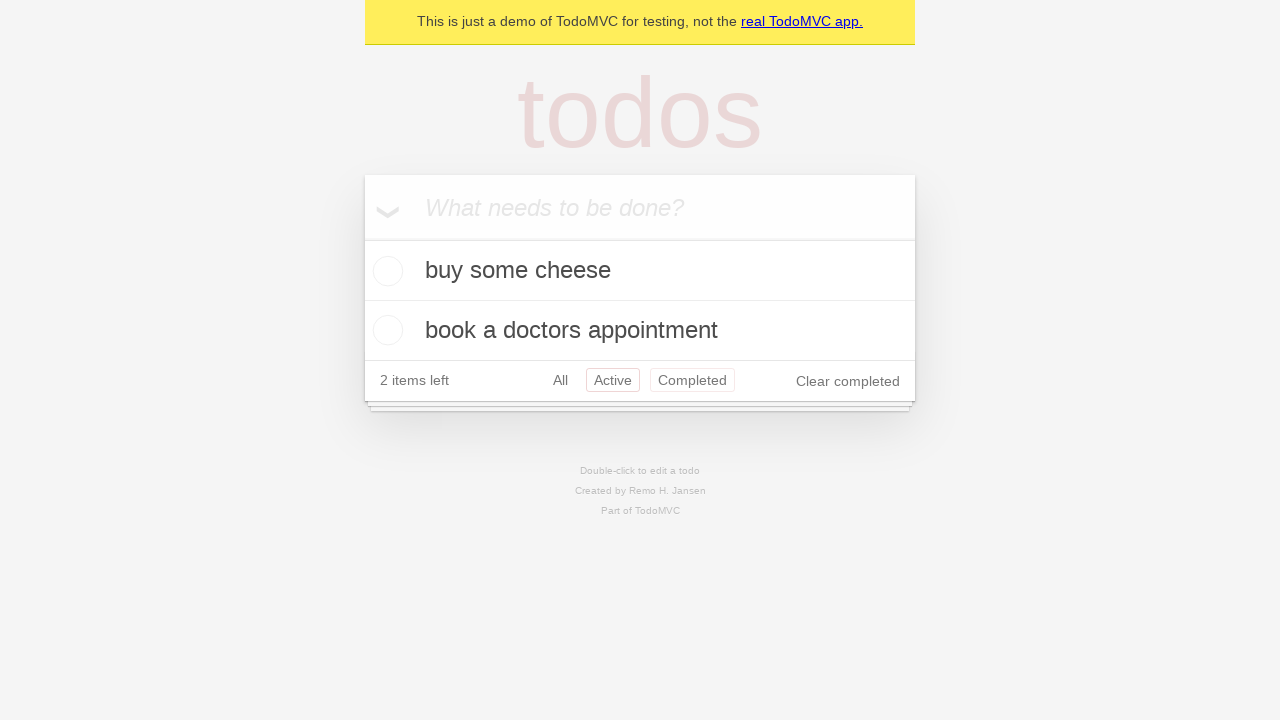

Navigated back to 'All' filter using browser back button
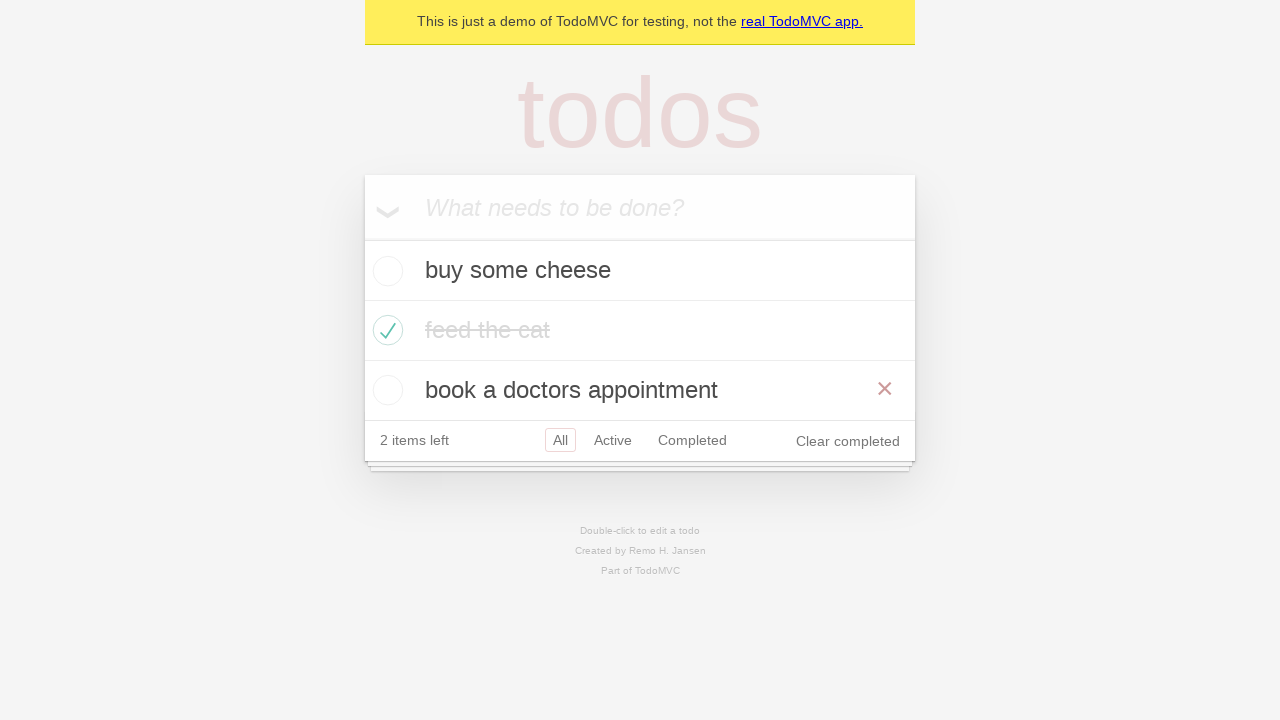

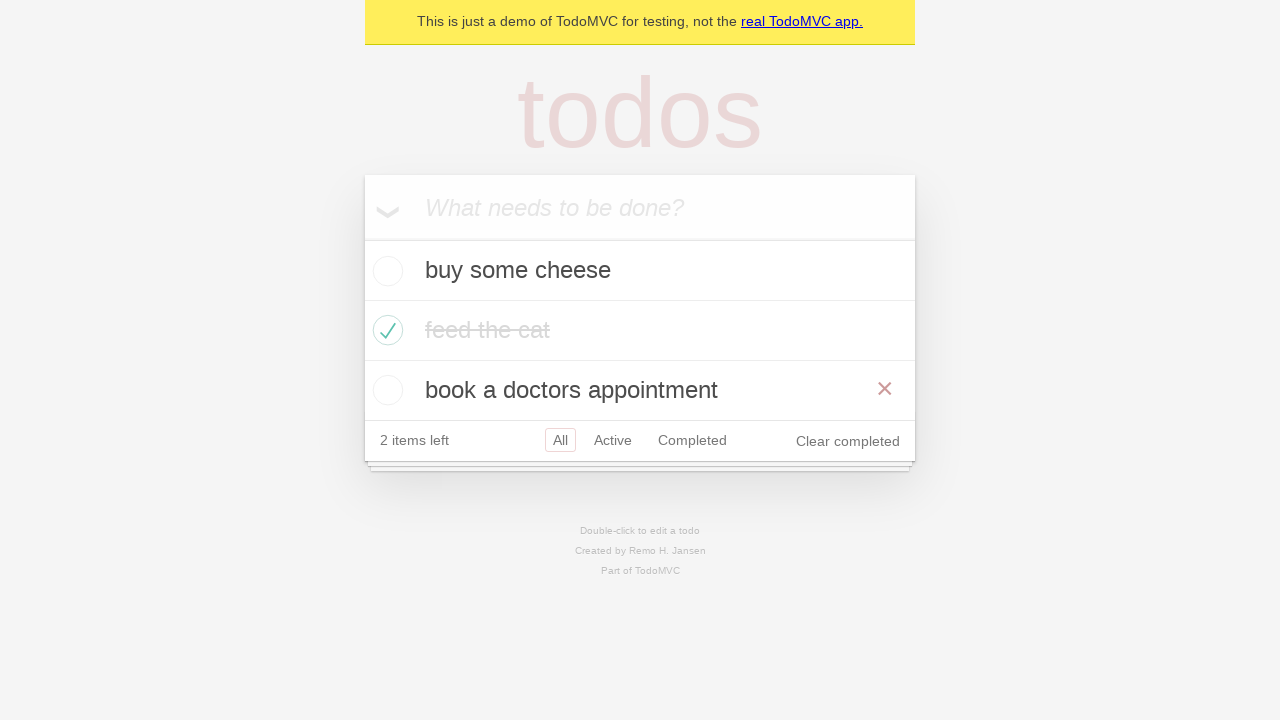